Adds an ebook to cart and attempts to add a promo code

Starting URL: https://shopdemo.e-junkie.com/

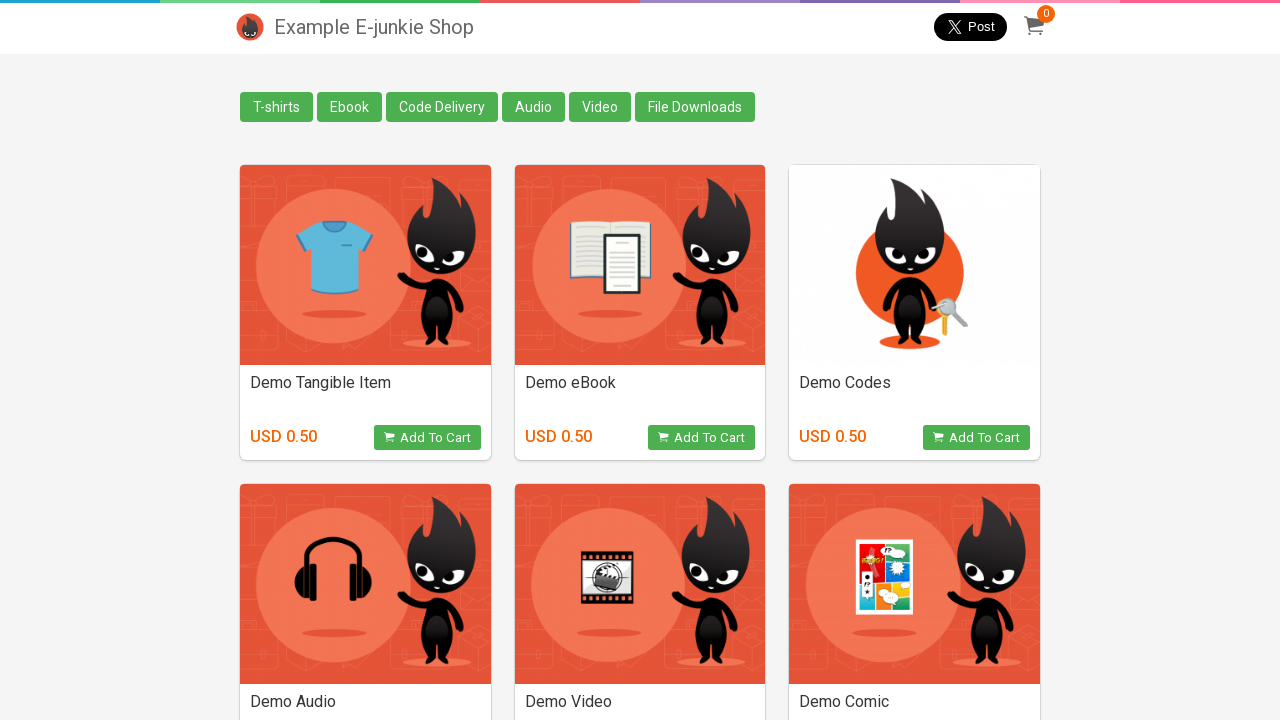

Clicked on Ebook link at (350, 107) on text=Ebook
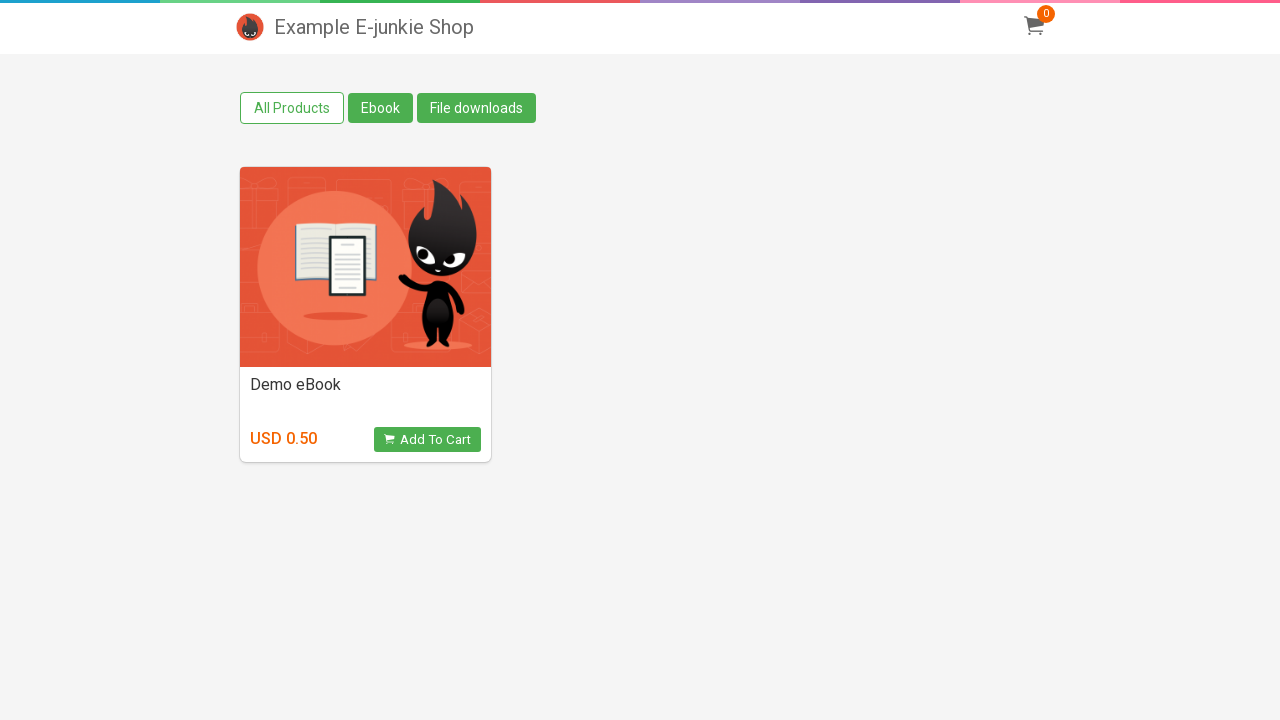

Clicked Add to Cart button at (427, 440) on .view_product
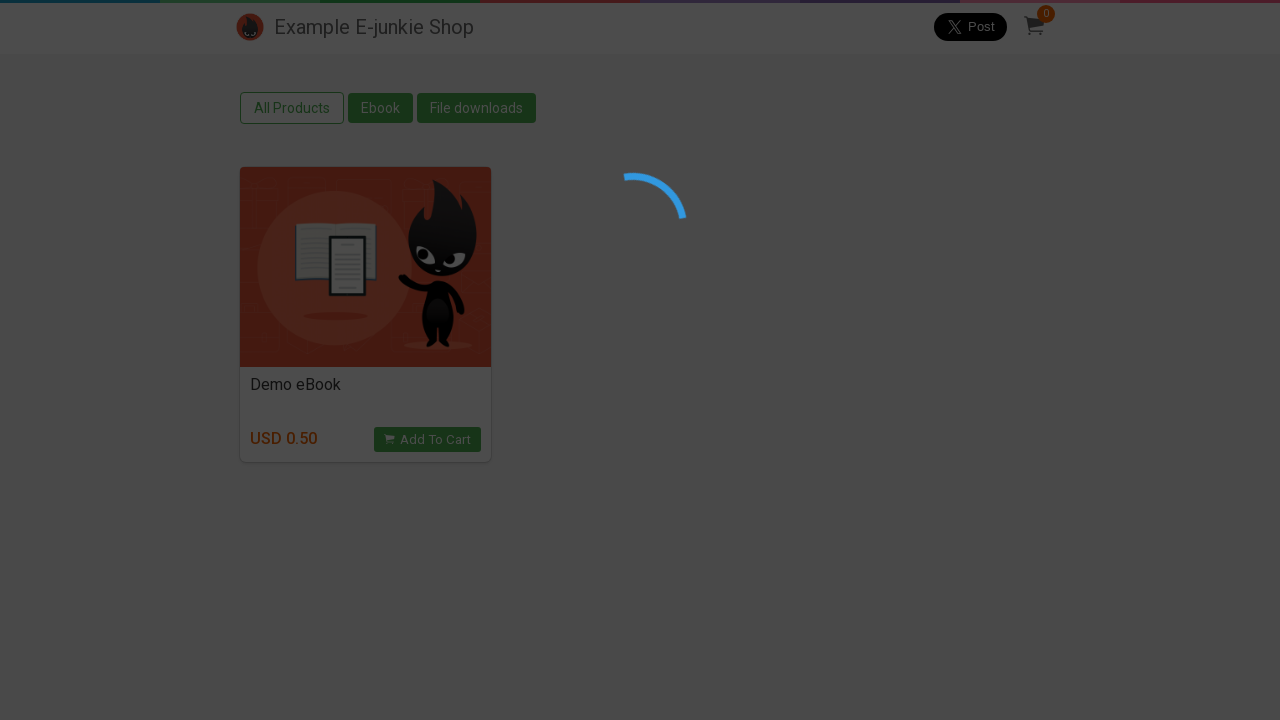

Waited for checkout iframe to load
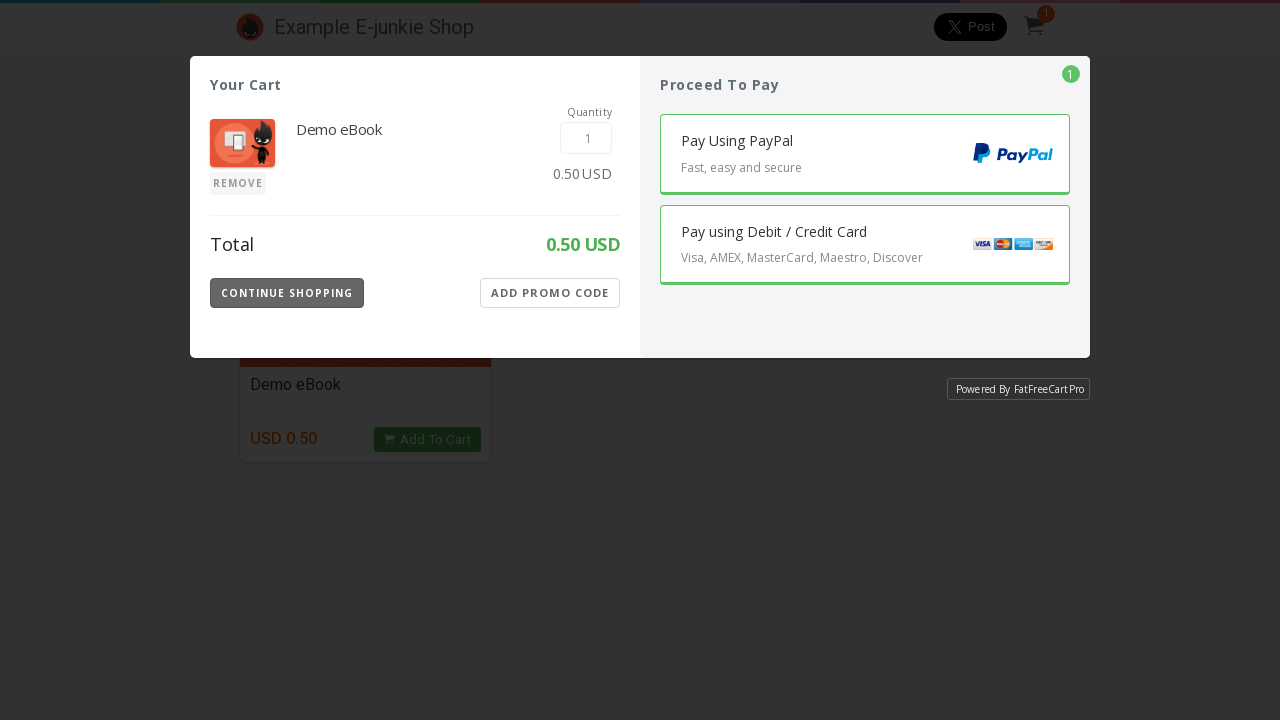

Located and switched to checkout iframe
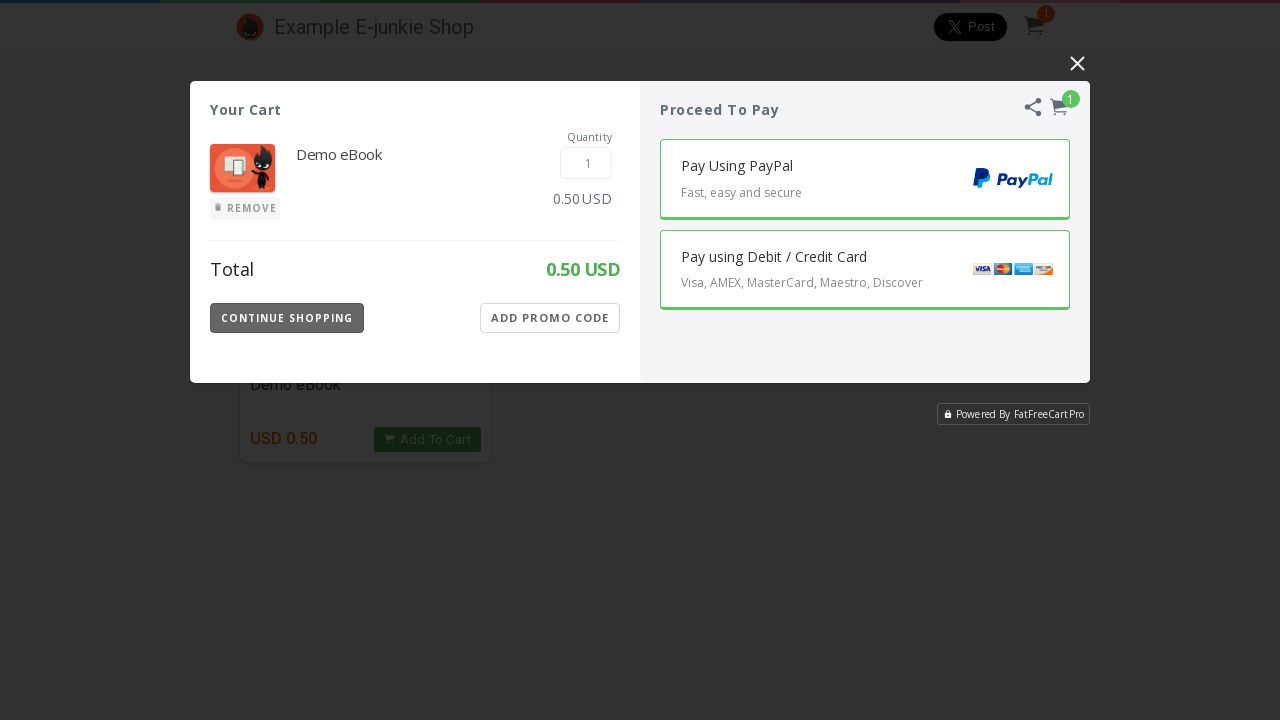

Clicked Add Promo Code button in checkout at (550, 318) on iframe.EJIframeV3.EJOverlayV3 >> internal:control=enter-frame >> text='Add Promo
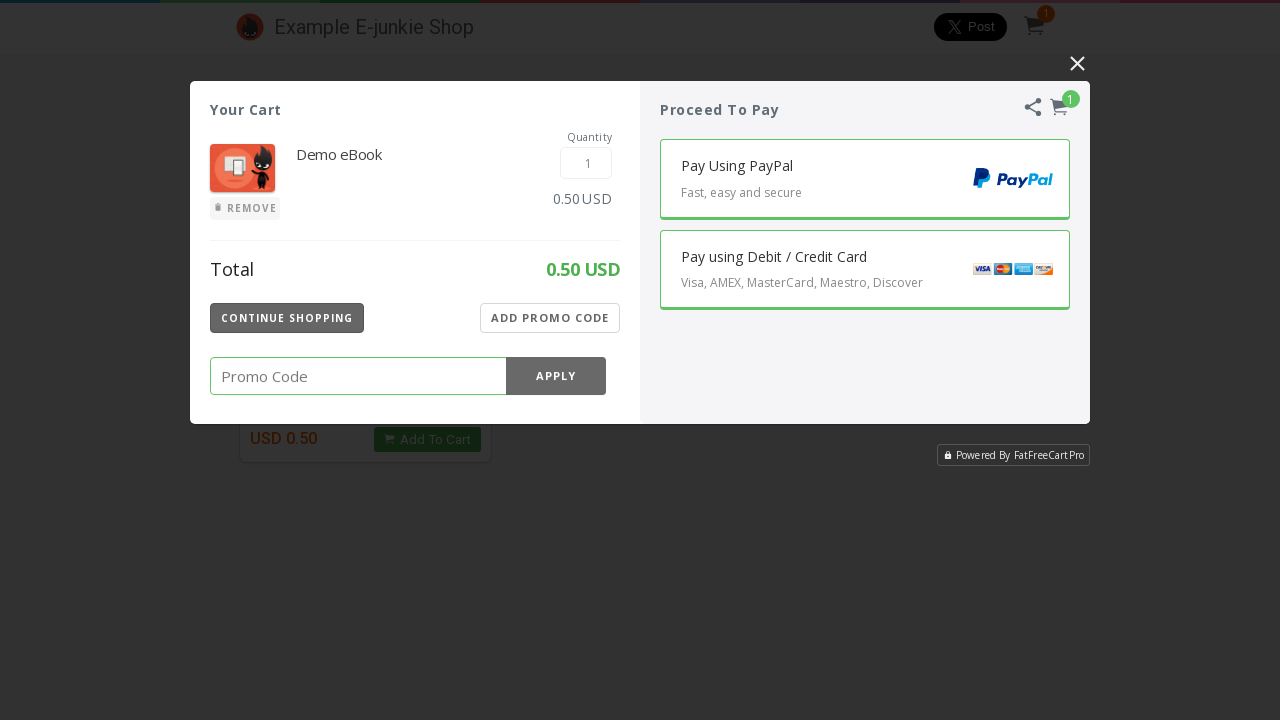

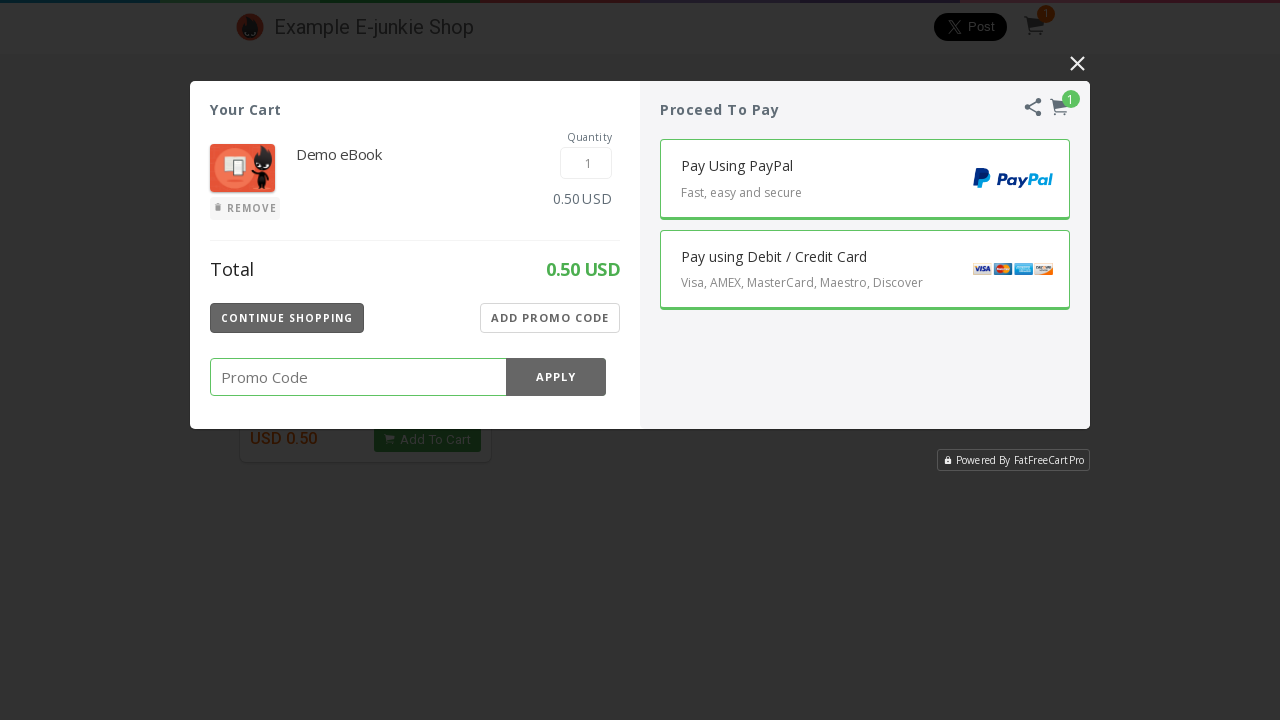